Searches for a Magic: The Gathering card on MTG Goldfish by entering a card name in the search bar, submitting the search, and navigating to view card details in the search results table.

Starting URL: https://www.mtggoldfish.com/

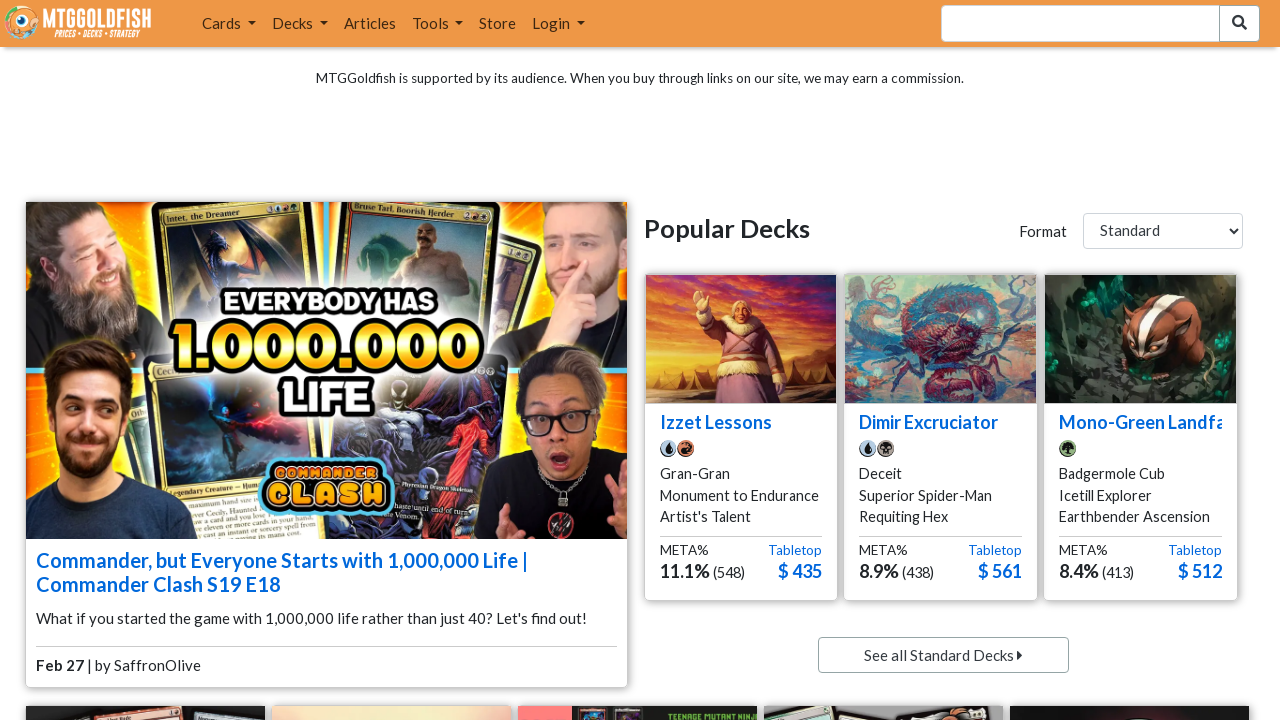

Filled search bar with card name 'Lightning Bolt' on #query_string
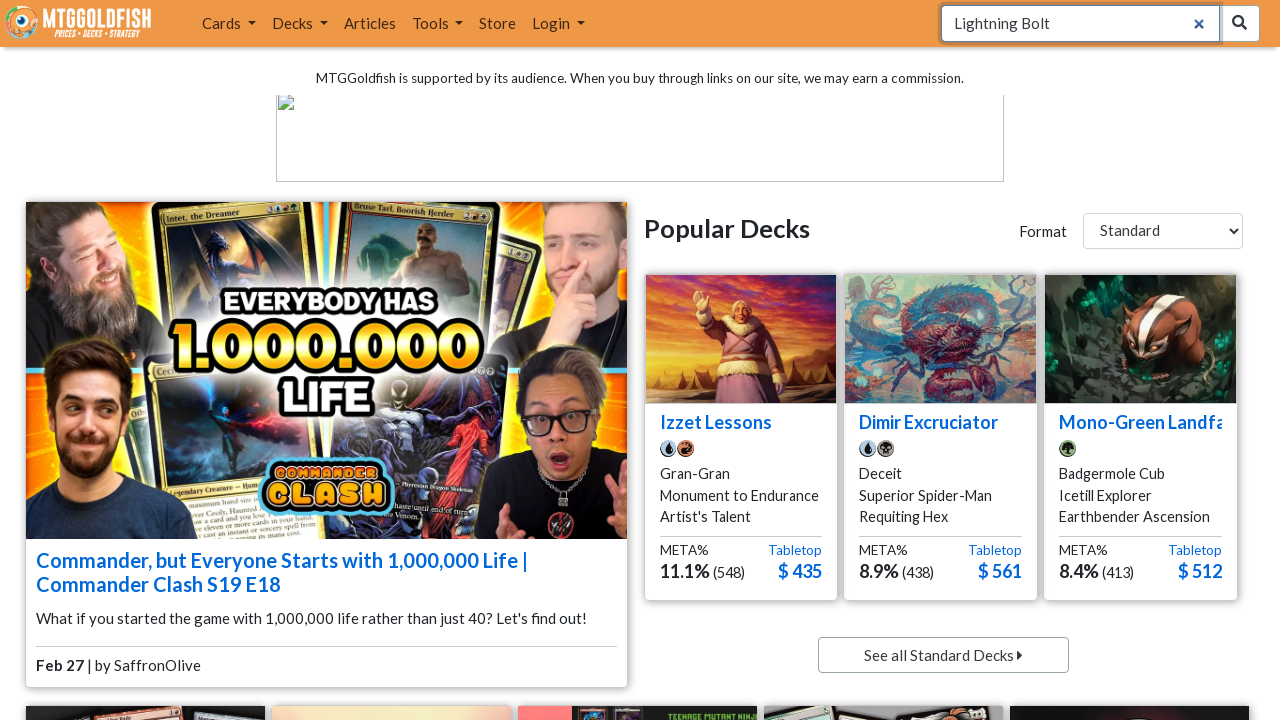

Submitted search by pressing Enter on #query_string
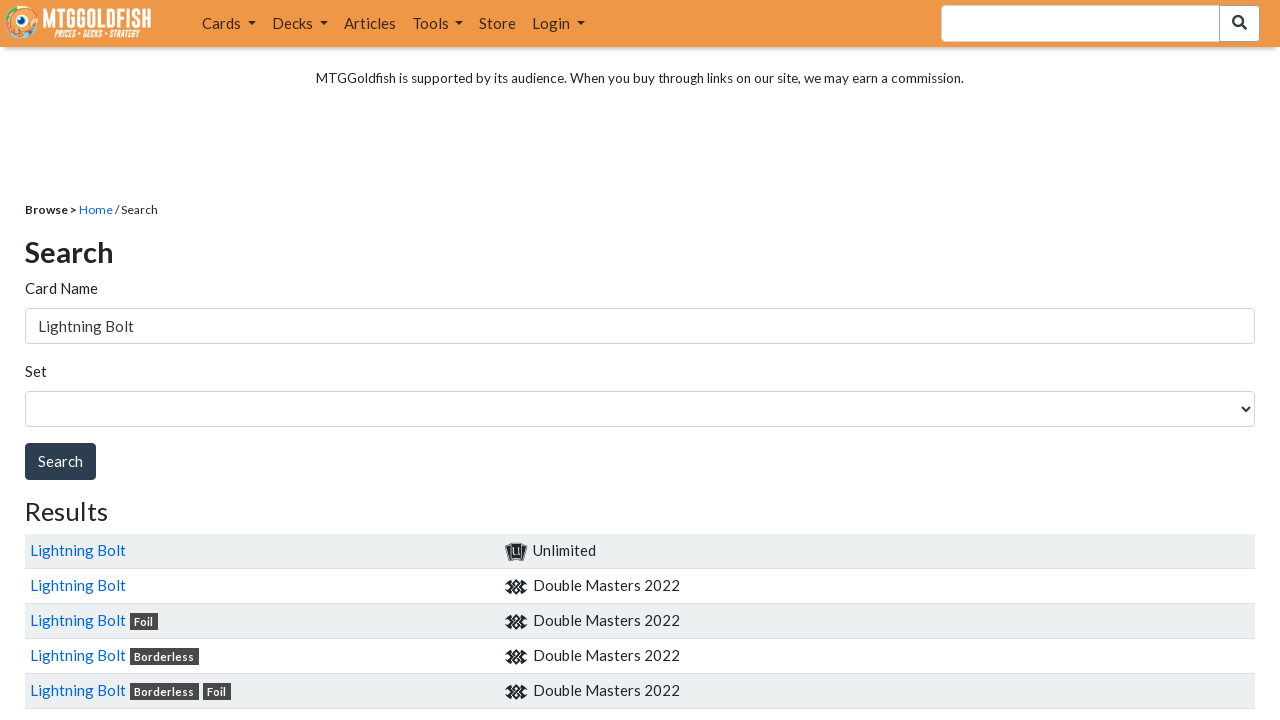

Search results table loaded
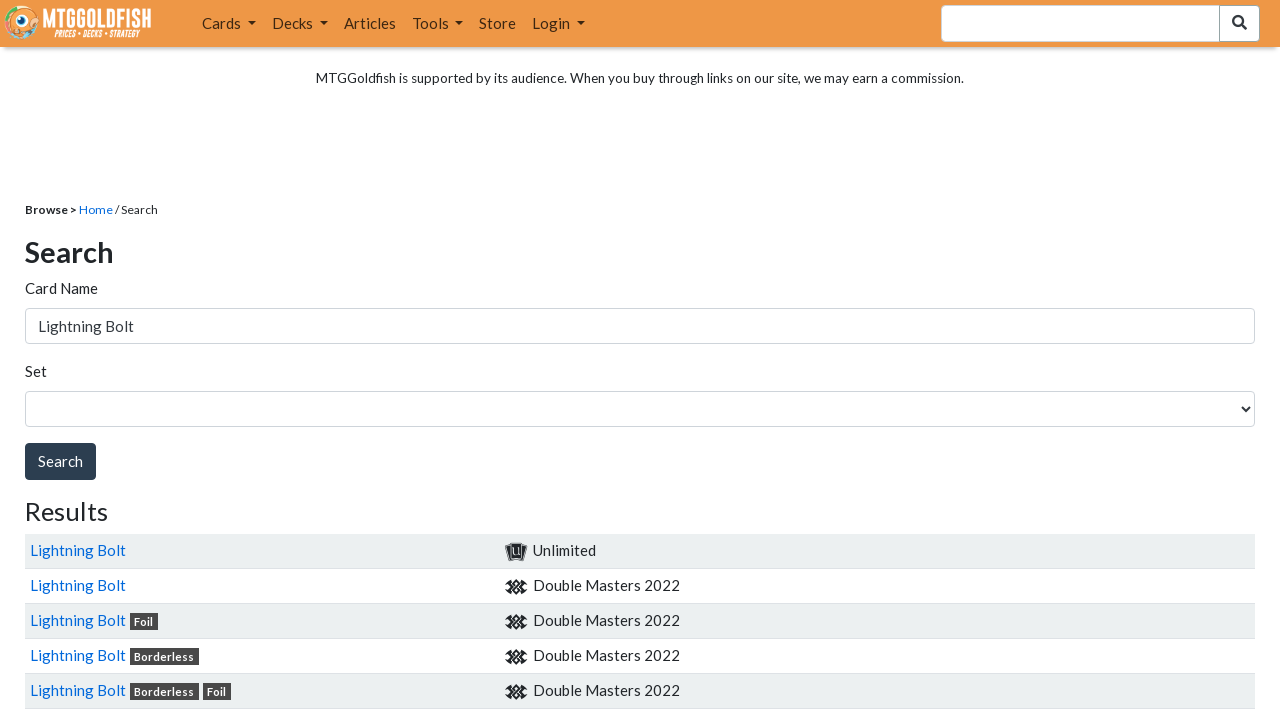

Clicked on the first card link in the search results at (78, 550) on .table-striped tr td a >> nth=0
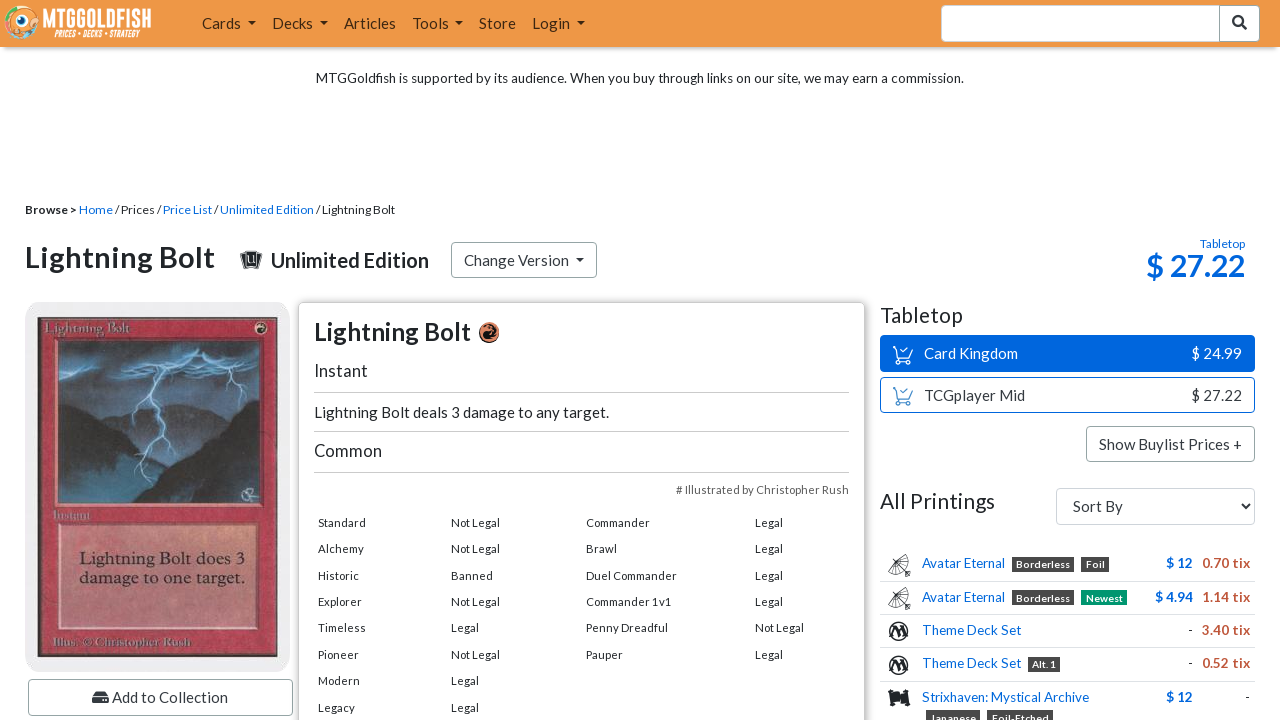

Card detail page loaded with price information
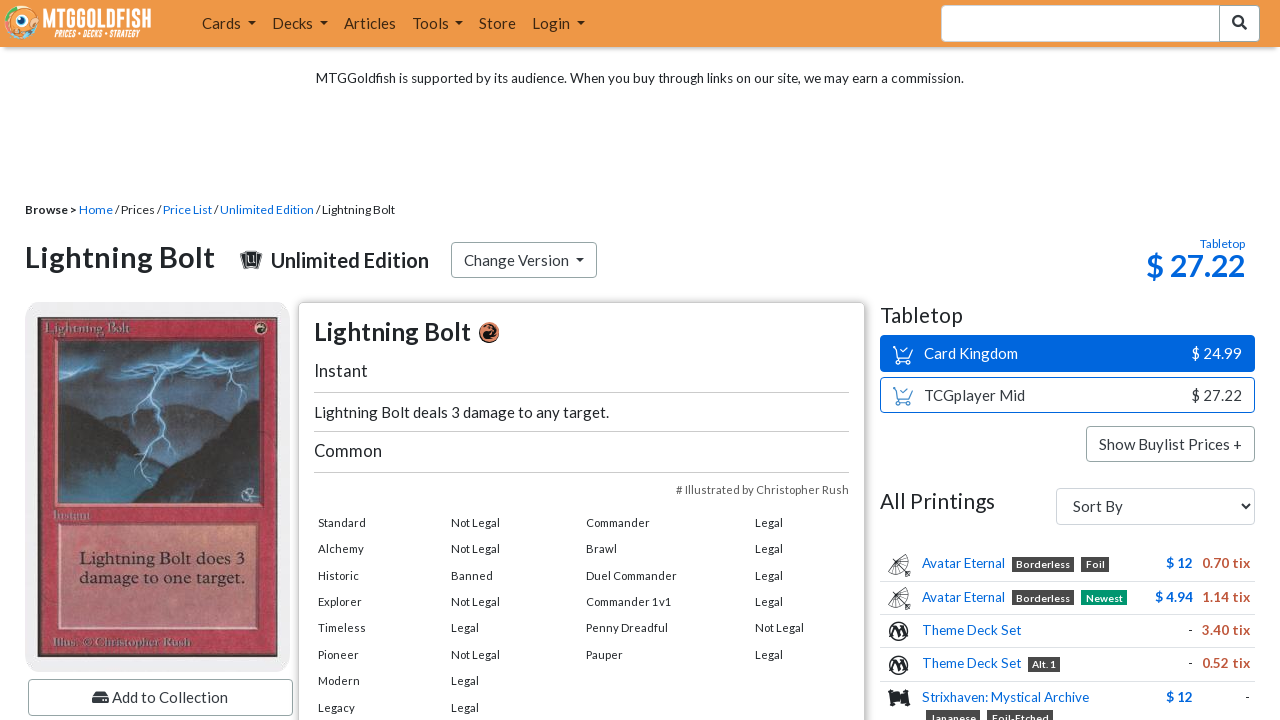

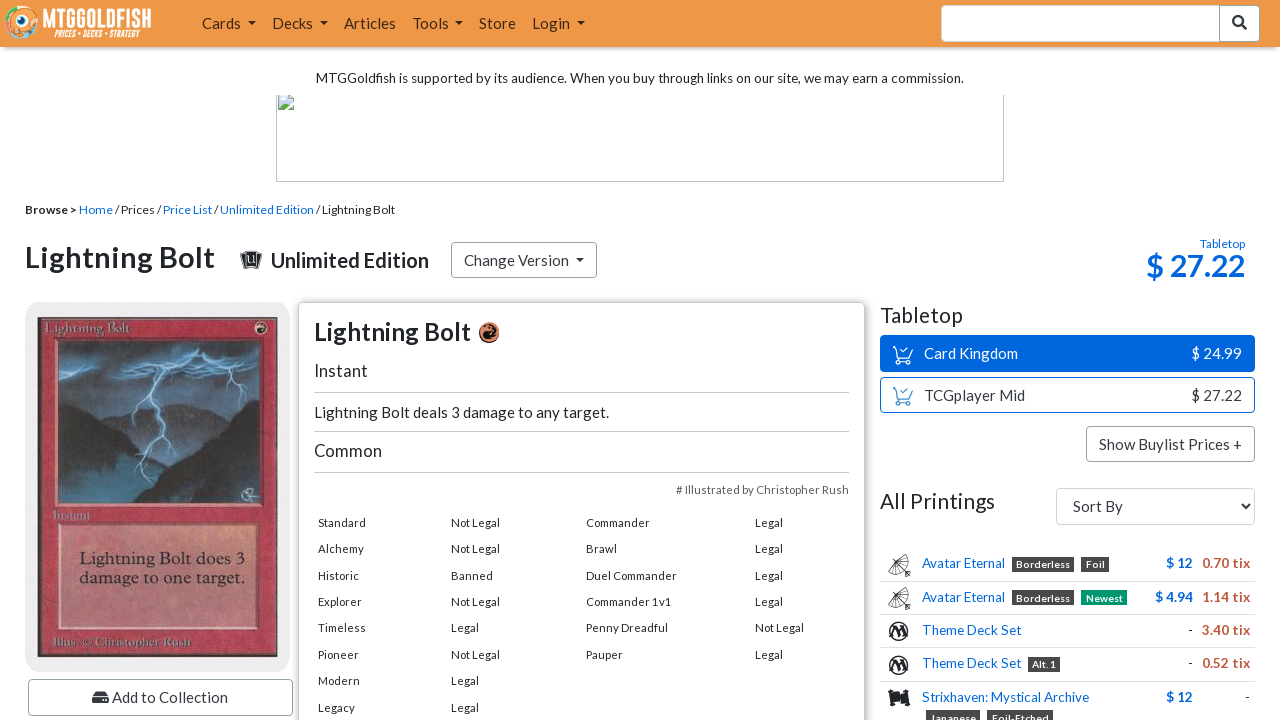